Tests navigation through getcalley.com sitemap links at 1536x864 resolution, clicking through various page links from the sitemap and navigating back

Starting URL: https://www.getcalley.com/page-sitemap.xml

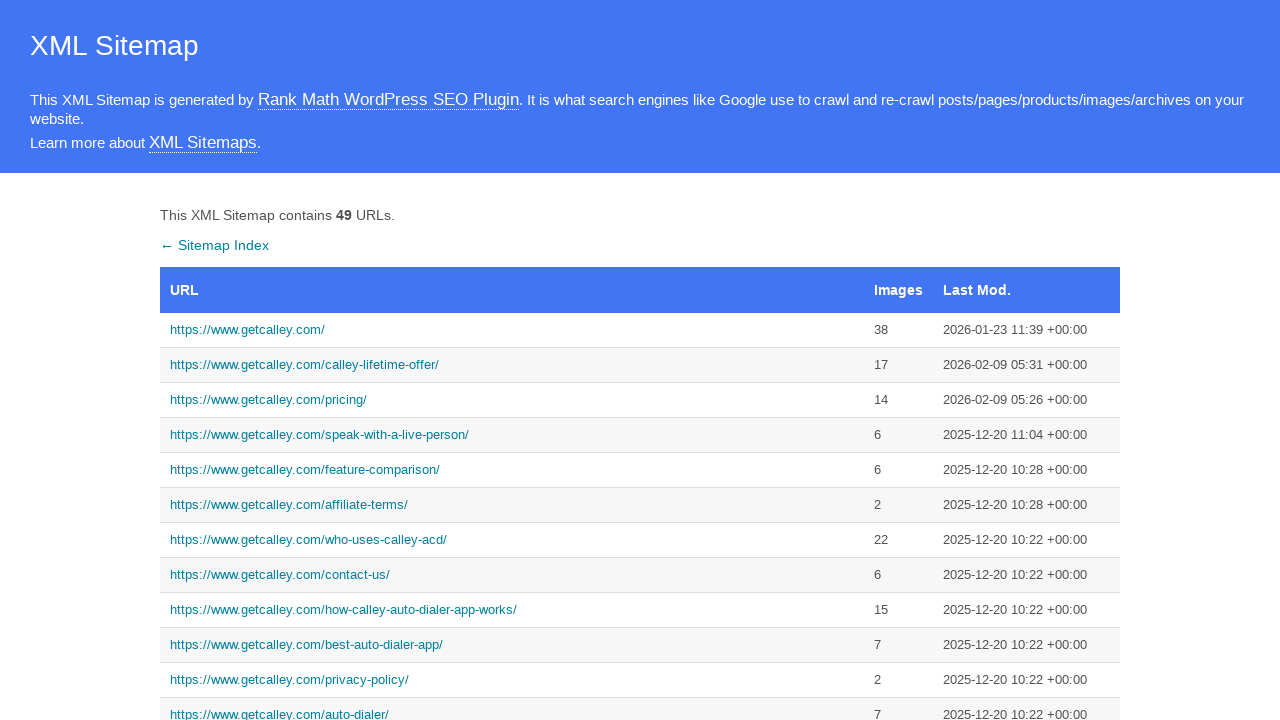

Set viewport to 1536x864 resolution
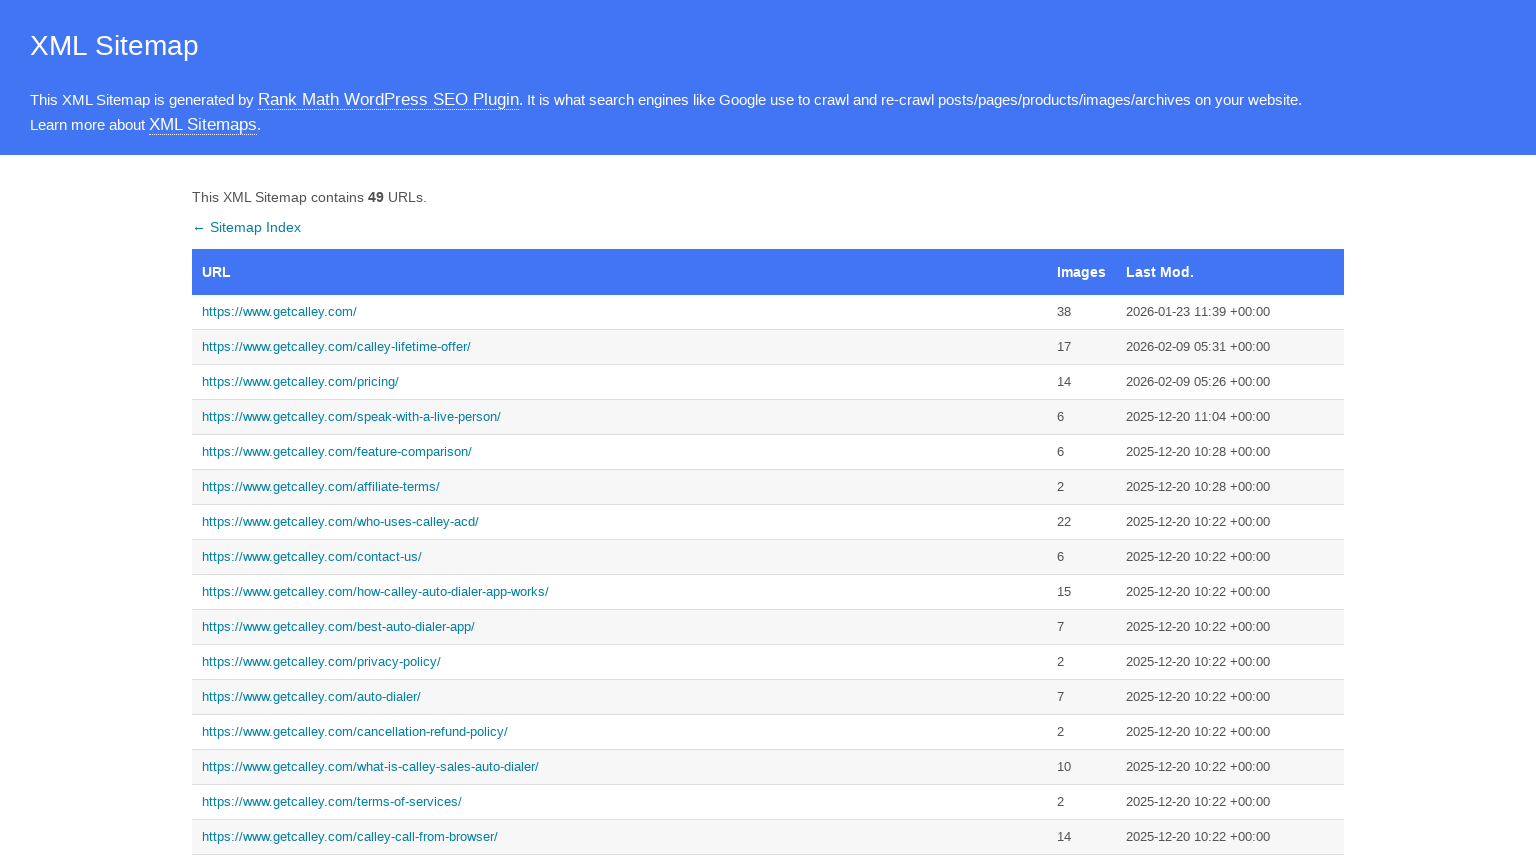

Clicked homepage link from sitemap at (620, 312) on text=https://www.getcalley.com/
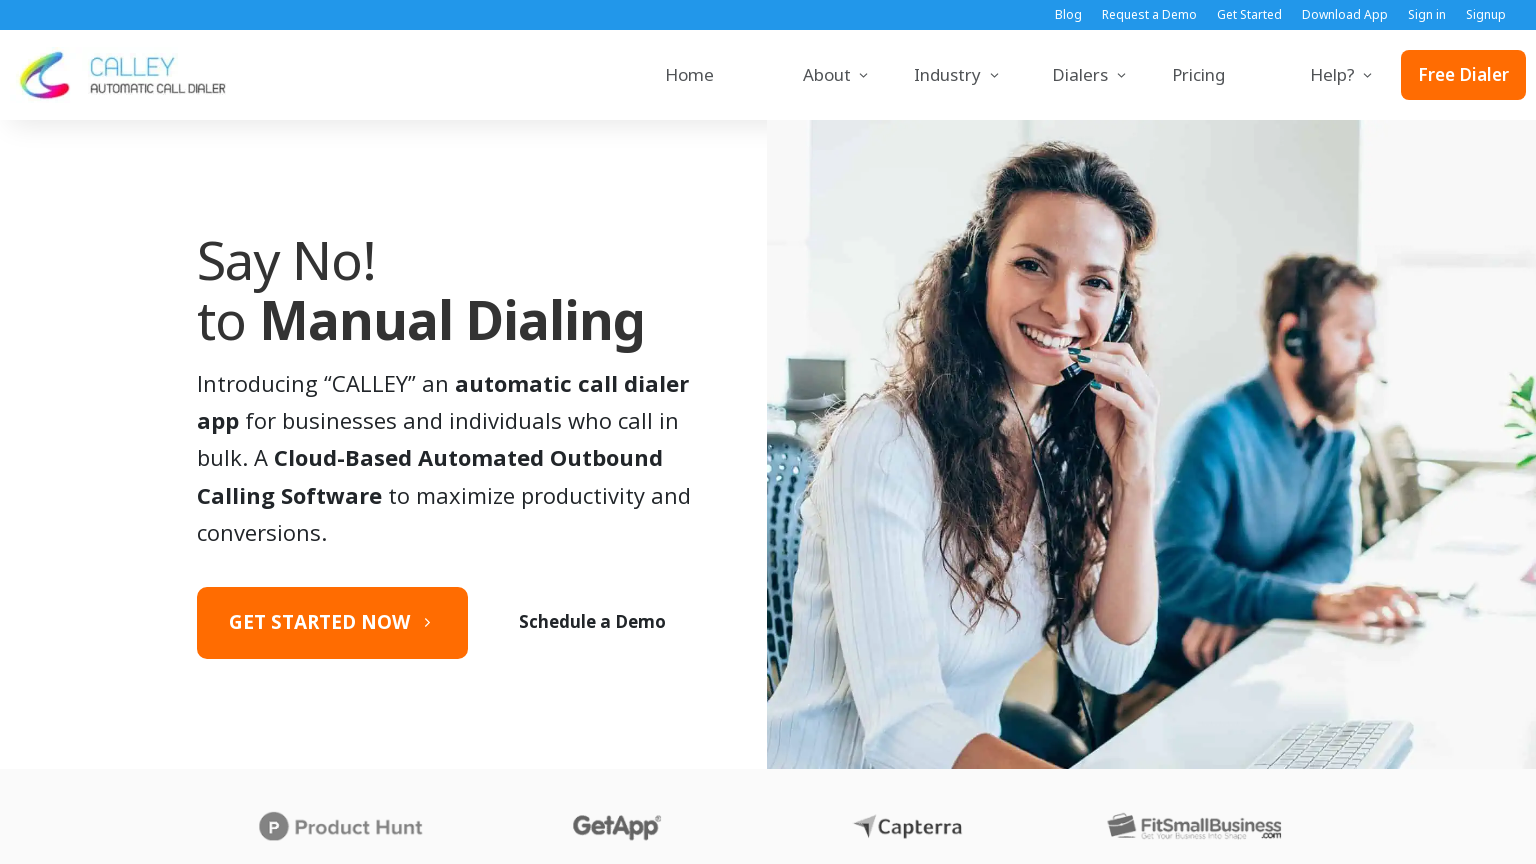

Waited for homepage to load (networkidle)
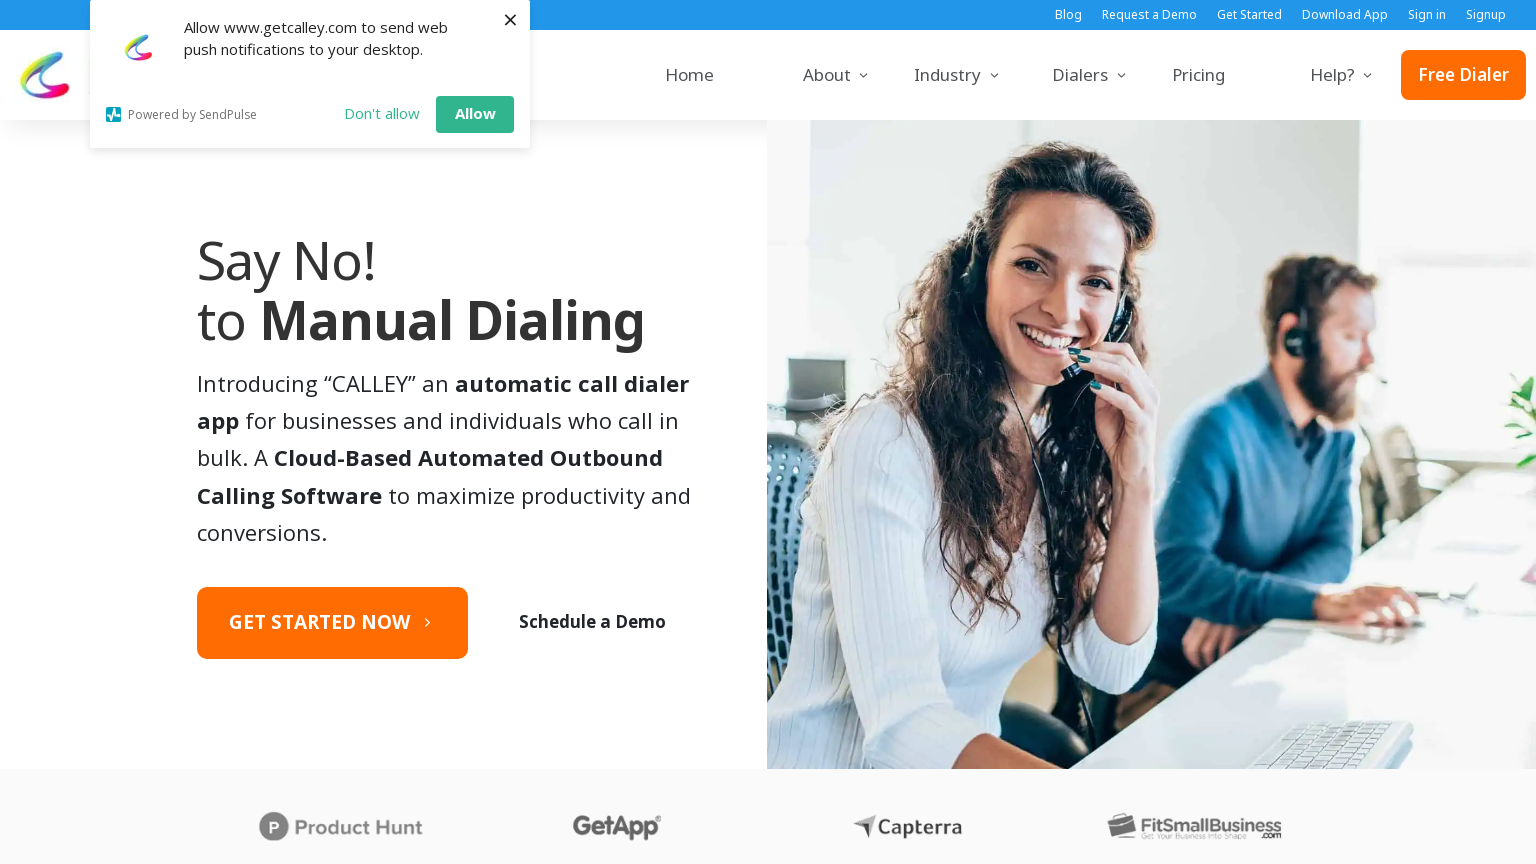

Navigated back to sitemap
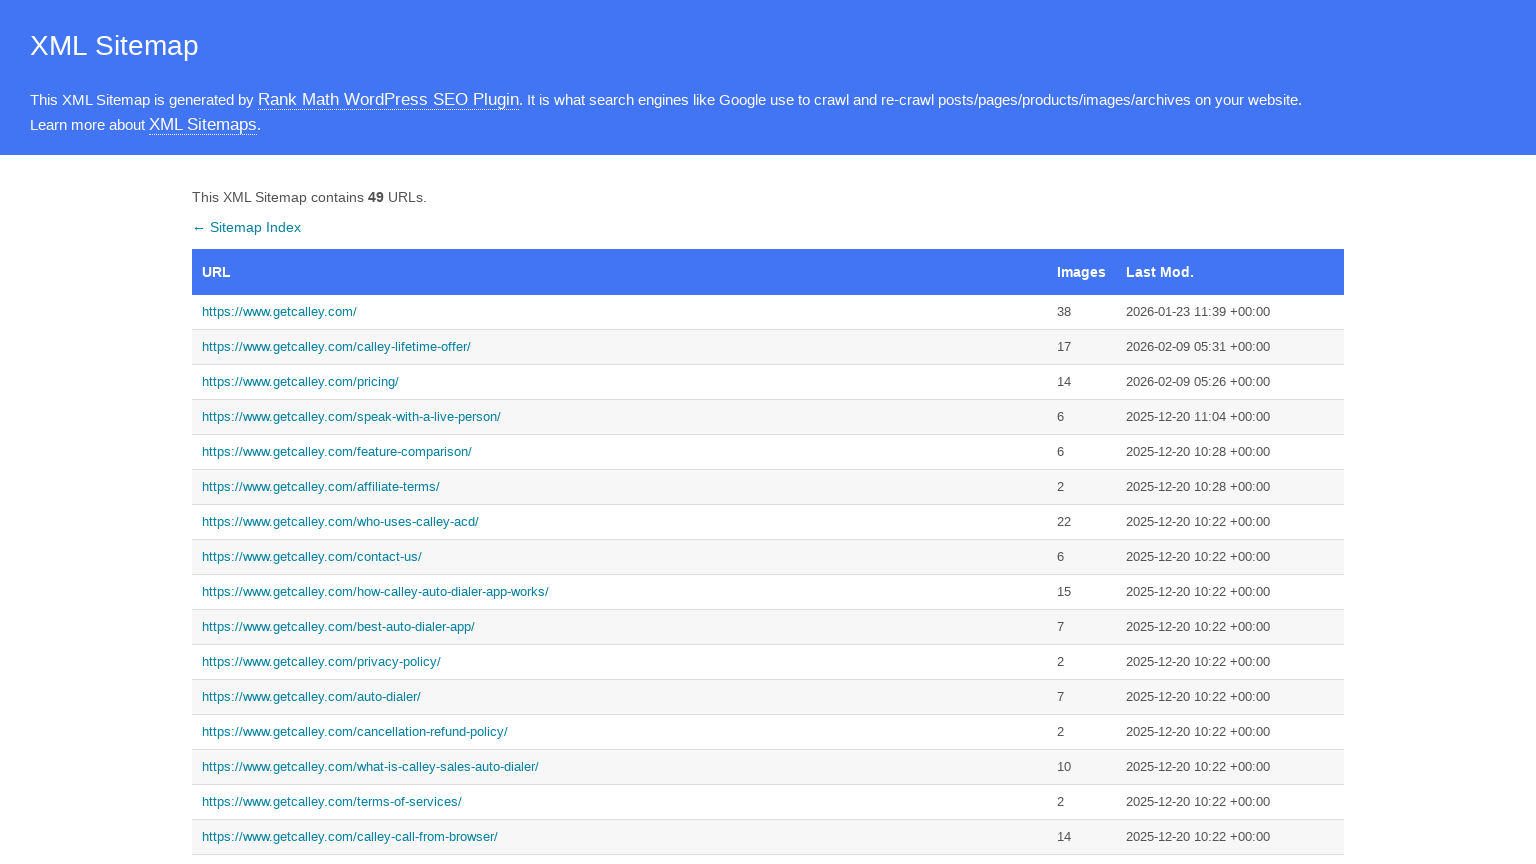

Clicked call-from-browser page link at (620, 837) on text=https://www.getcalley.com/calley-call-from-browser/
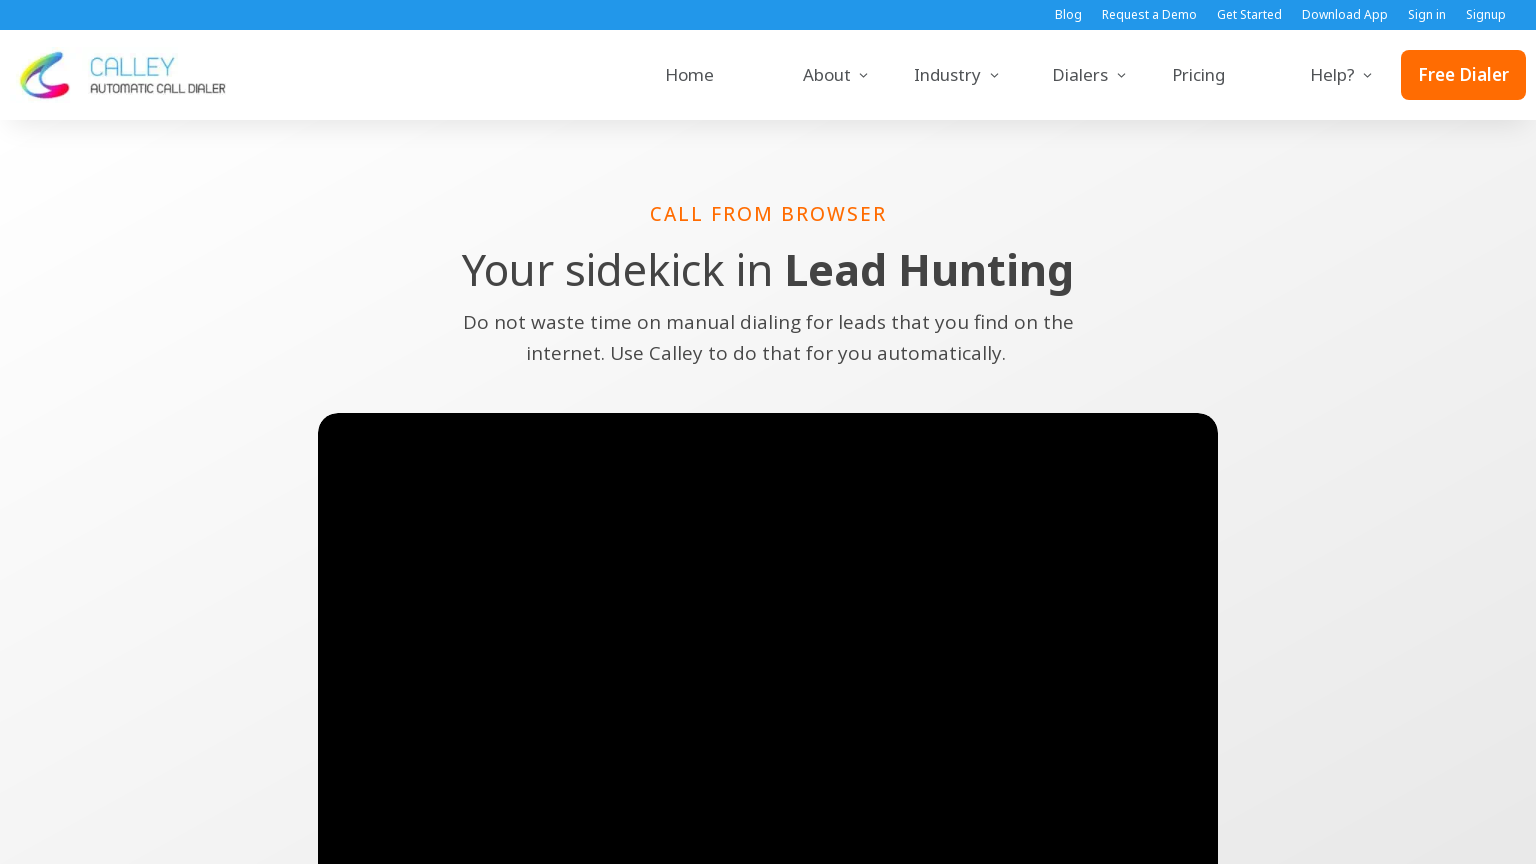

Waited for call-from-browser page to load (networkidle)
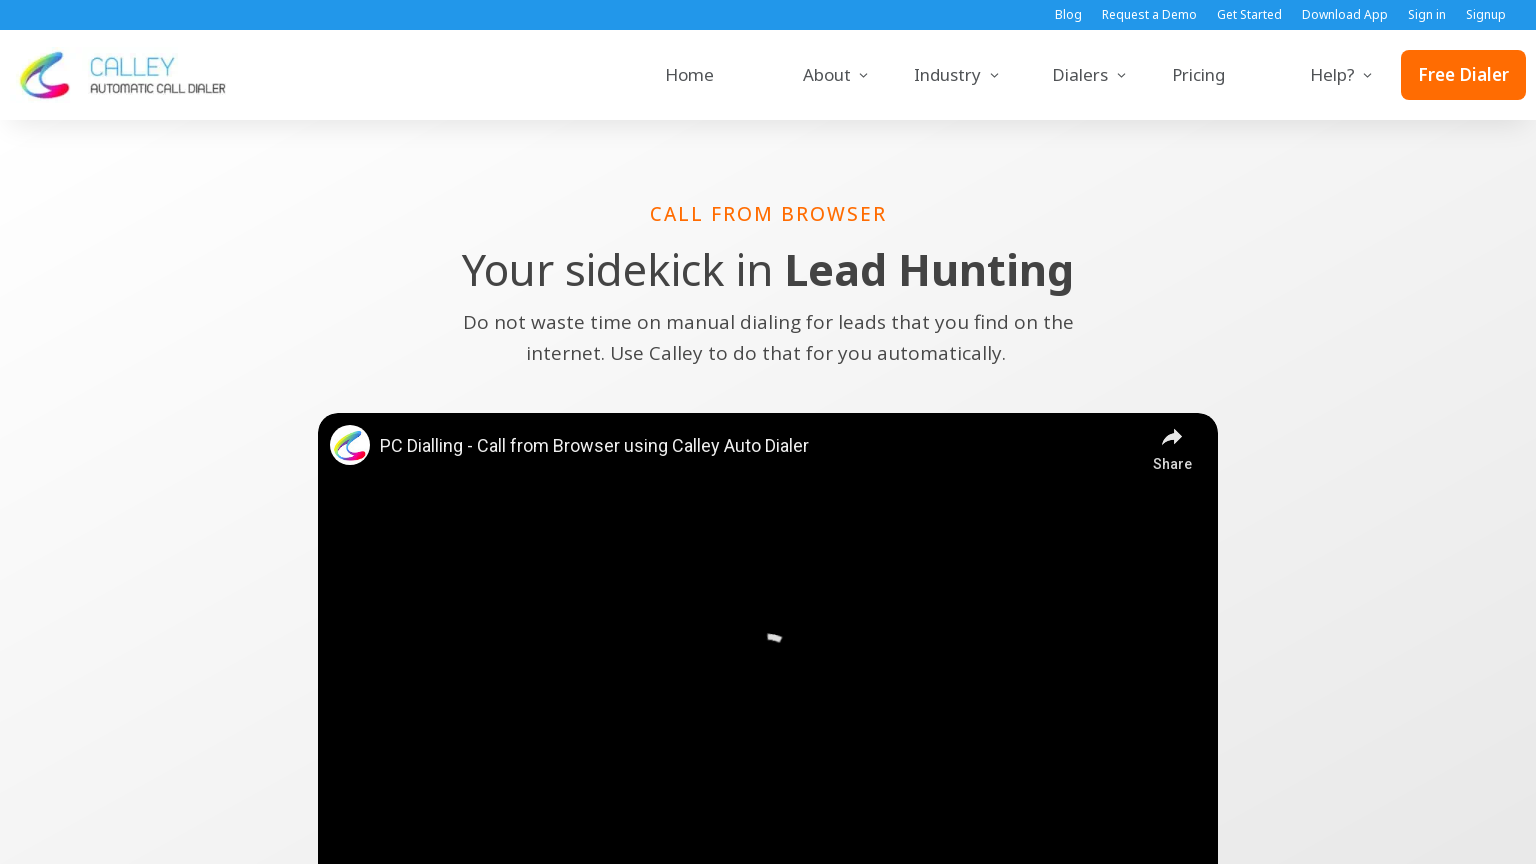

Navigated back to sitemap
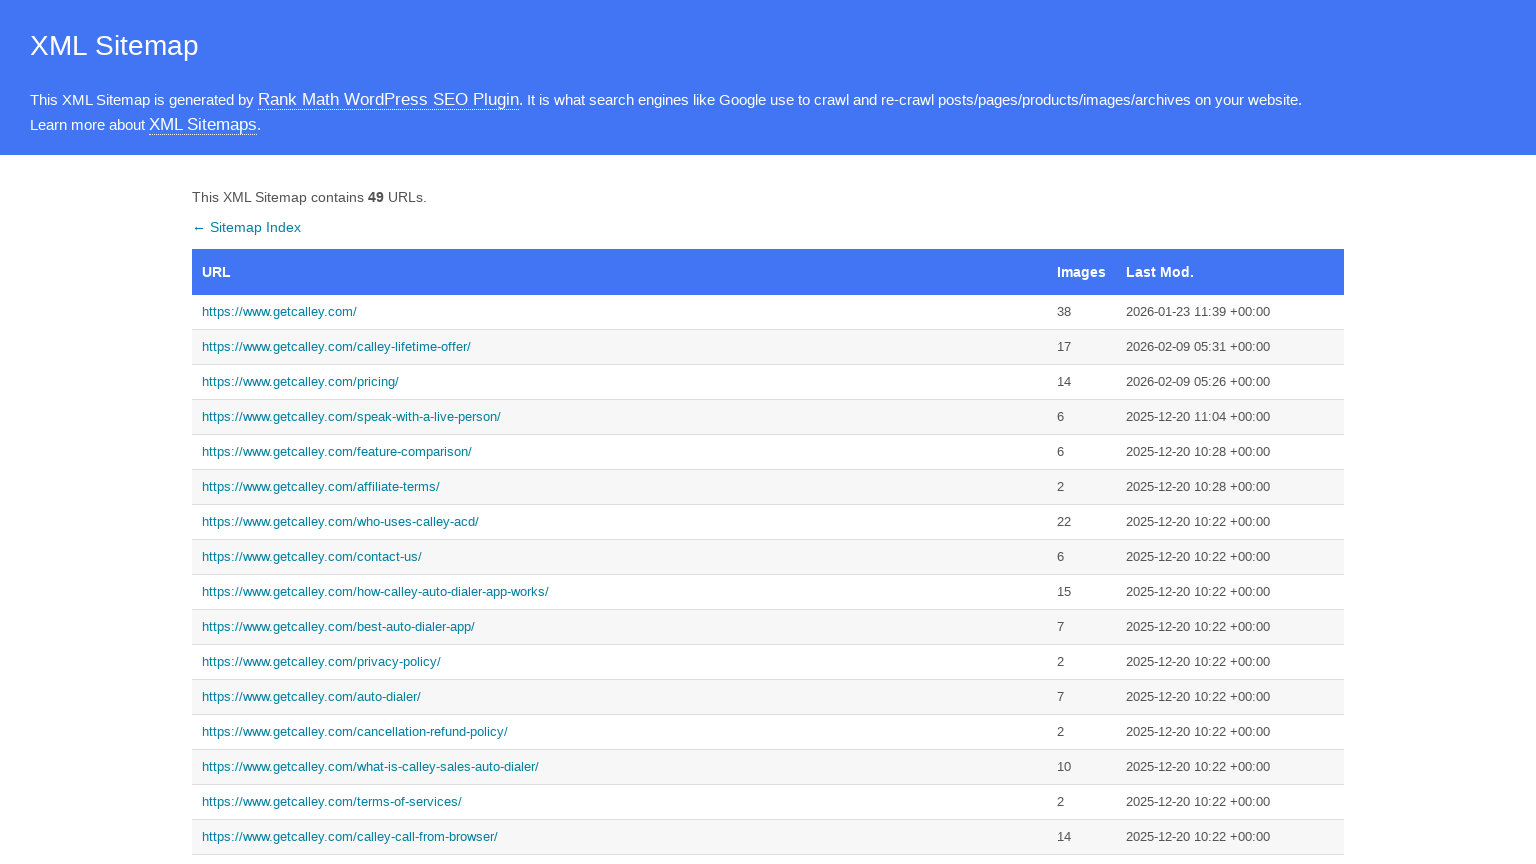

Clicked pro-features page link at (620, 432) on text=https://www.getcalley.com/calley-pro-features/
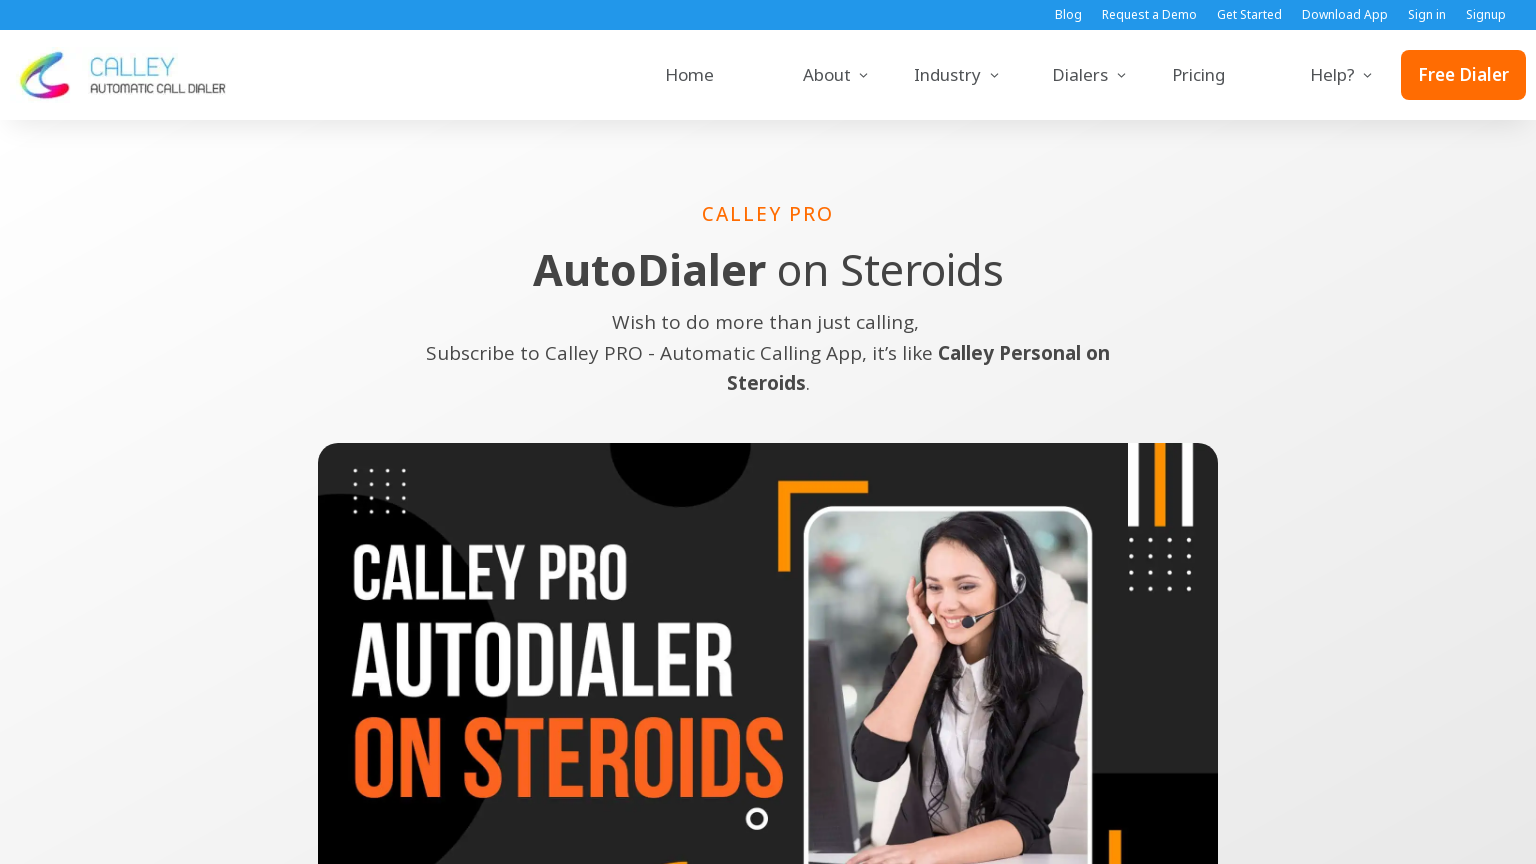

Waited for pro-features page to load (networkidle)
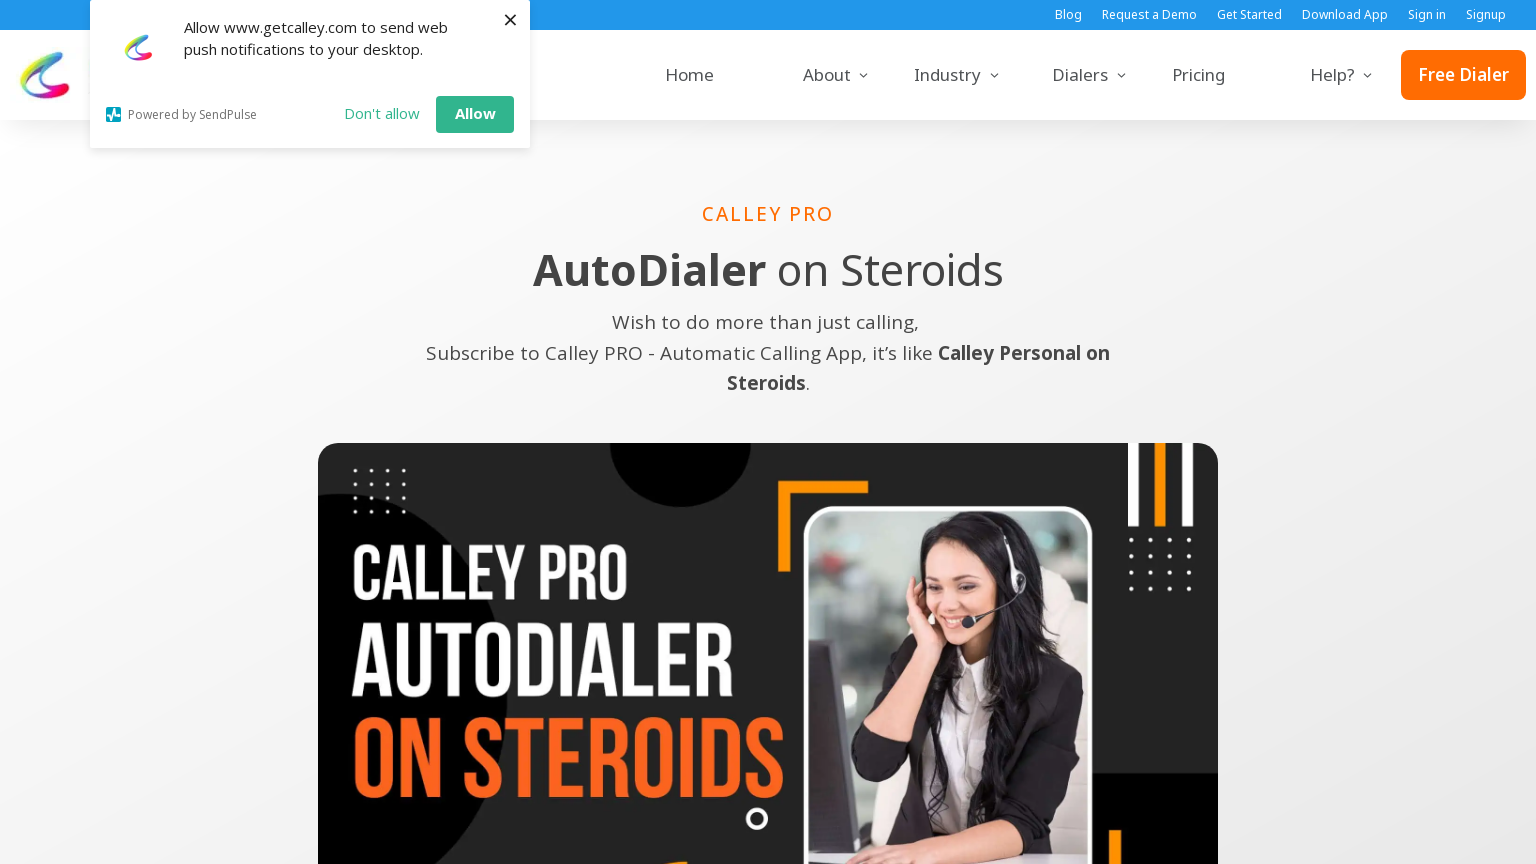

Navigated back to sitemap
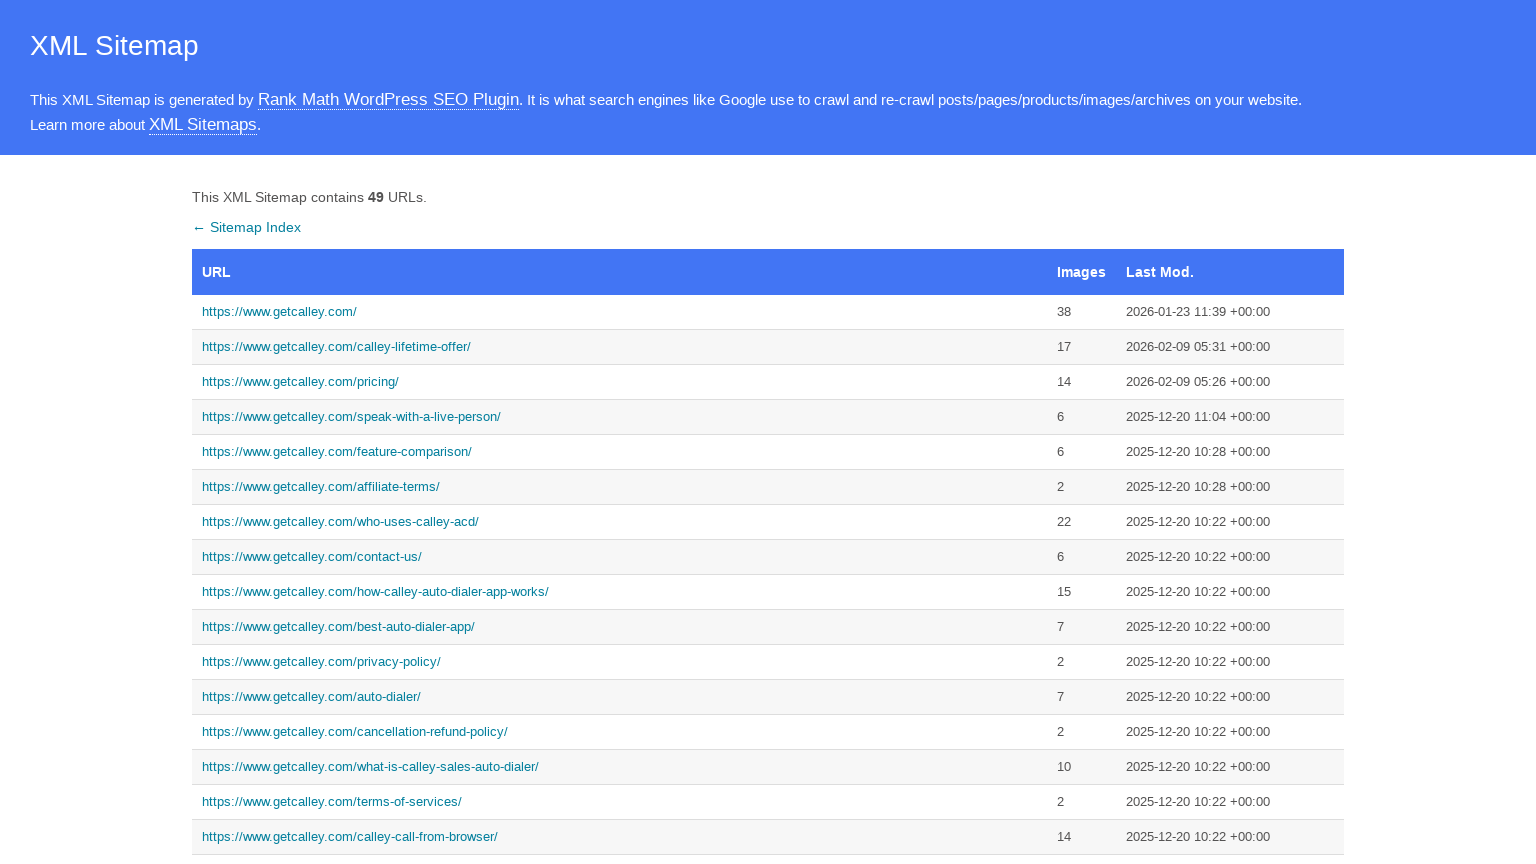

Clicked best-auto-dialer-app page link at (620, 627) on text=https://www.getcalley.com/best-auto-dialer-app/
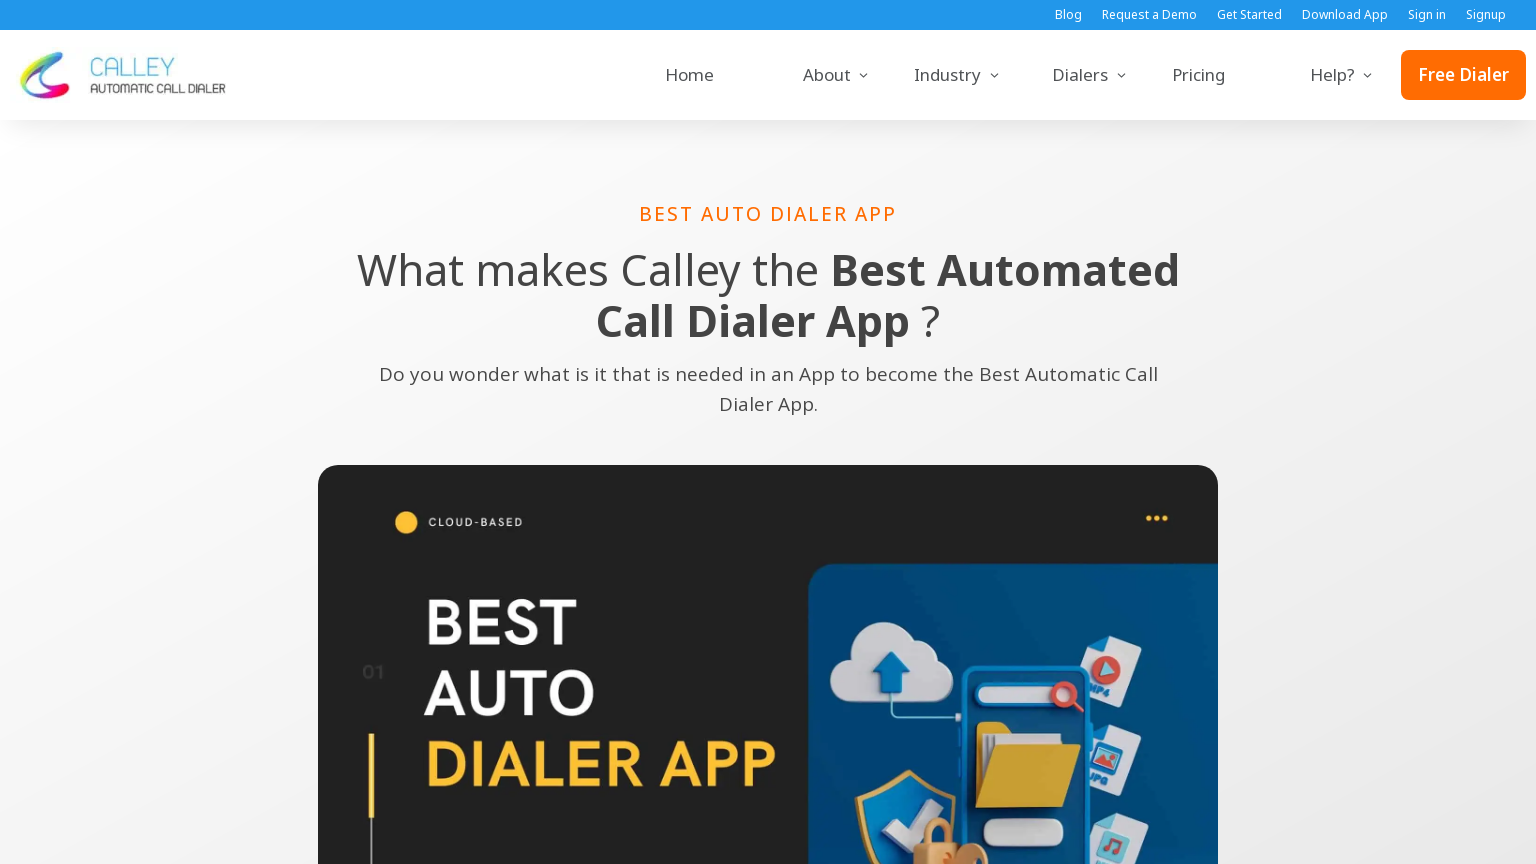

Waited for best-auto-dialer-app page to load (networkidle)
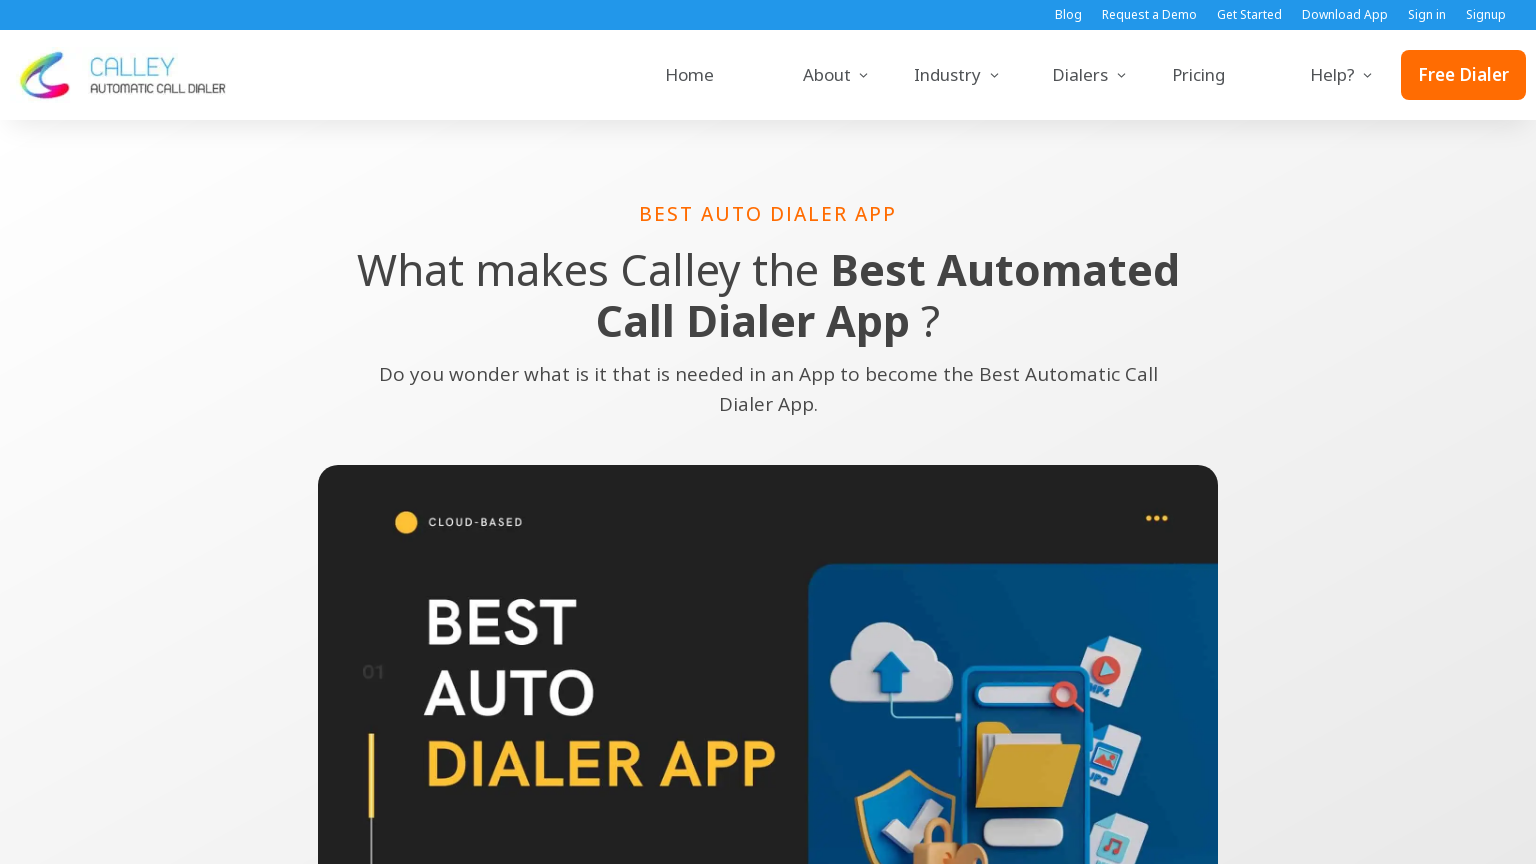

Navigated back to sitemap
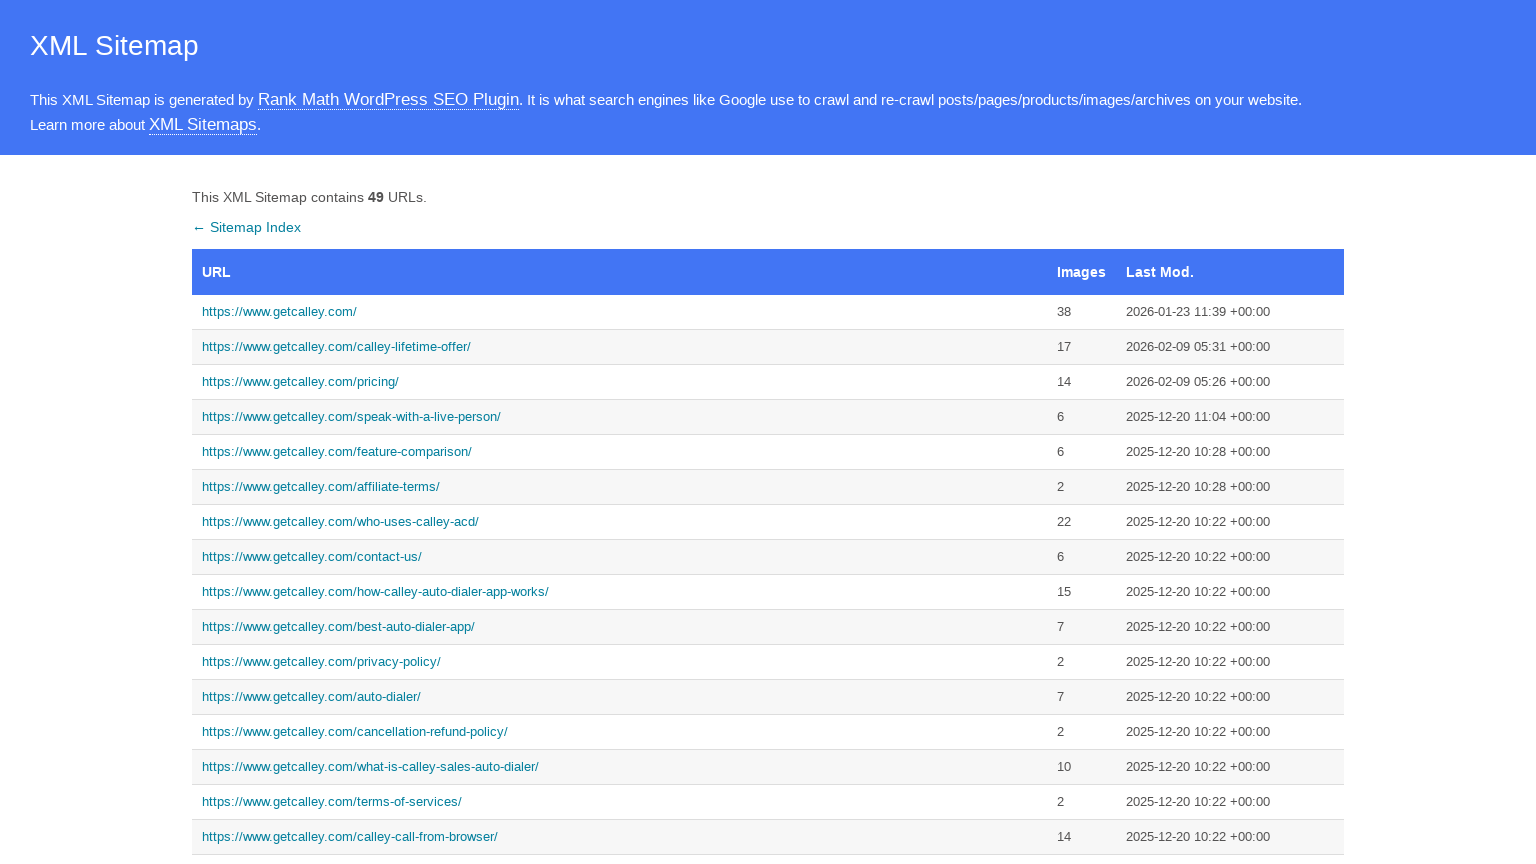

Clicked zoho-crm-integration page link at (620, 432) on text=https://www.getcalley.com/calley-zoho-crm-integration/
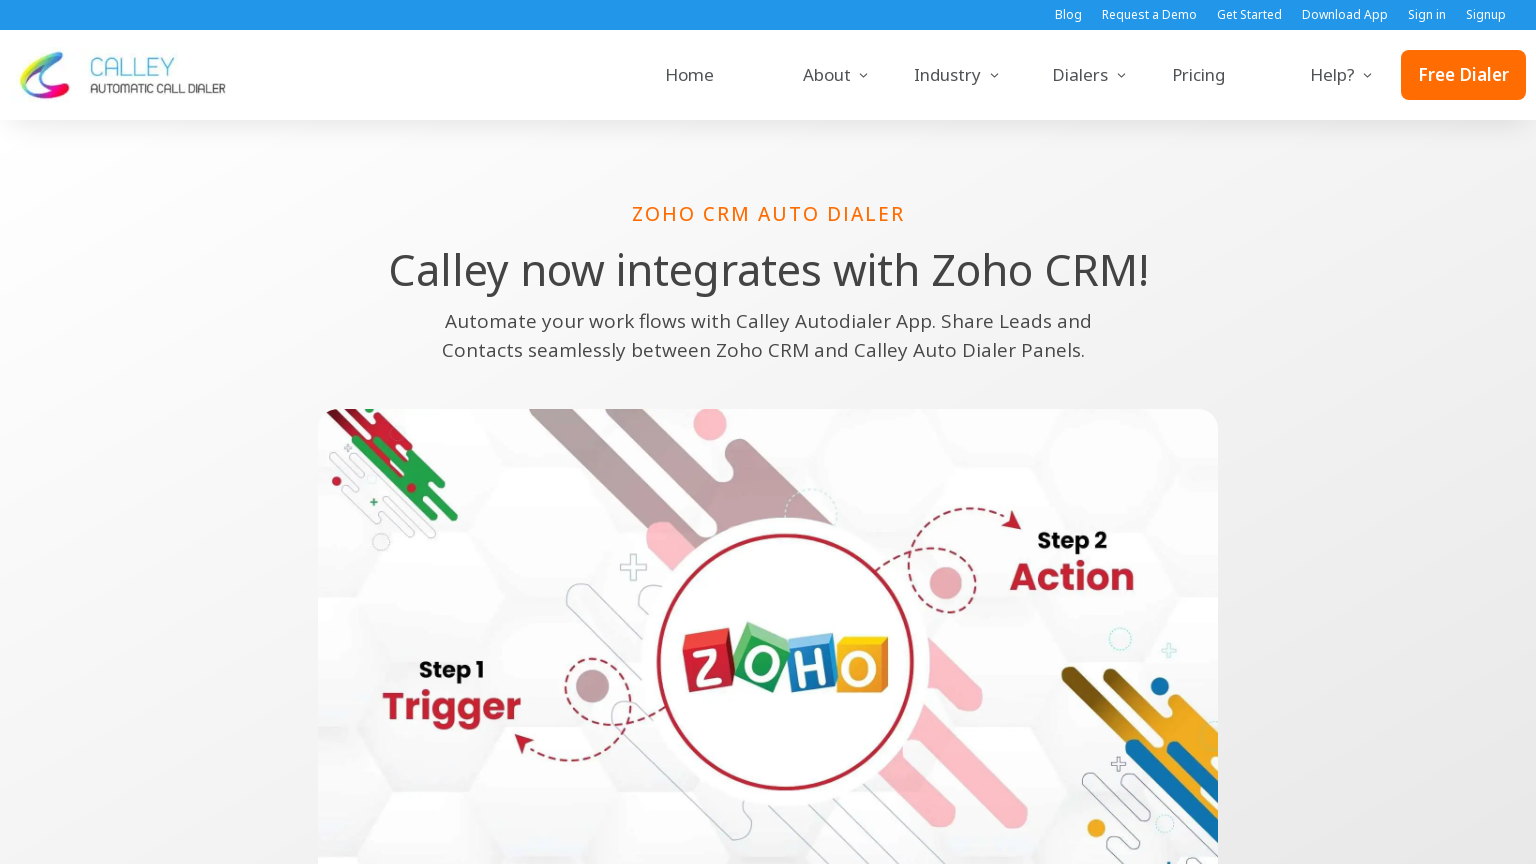

Waited for zoho-crm-integration page to load (networkidle)
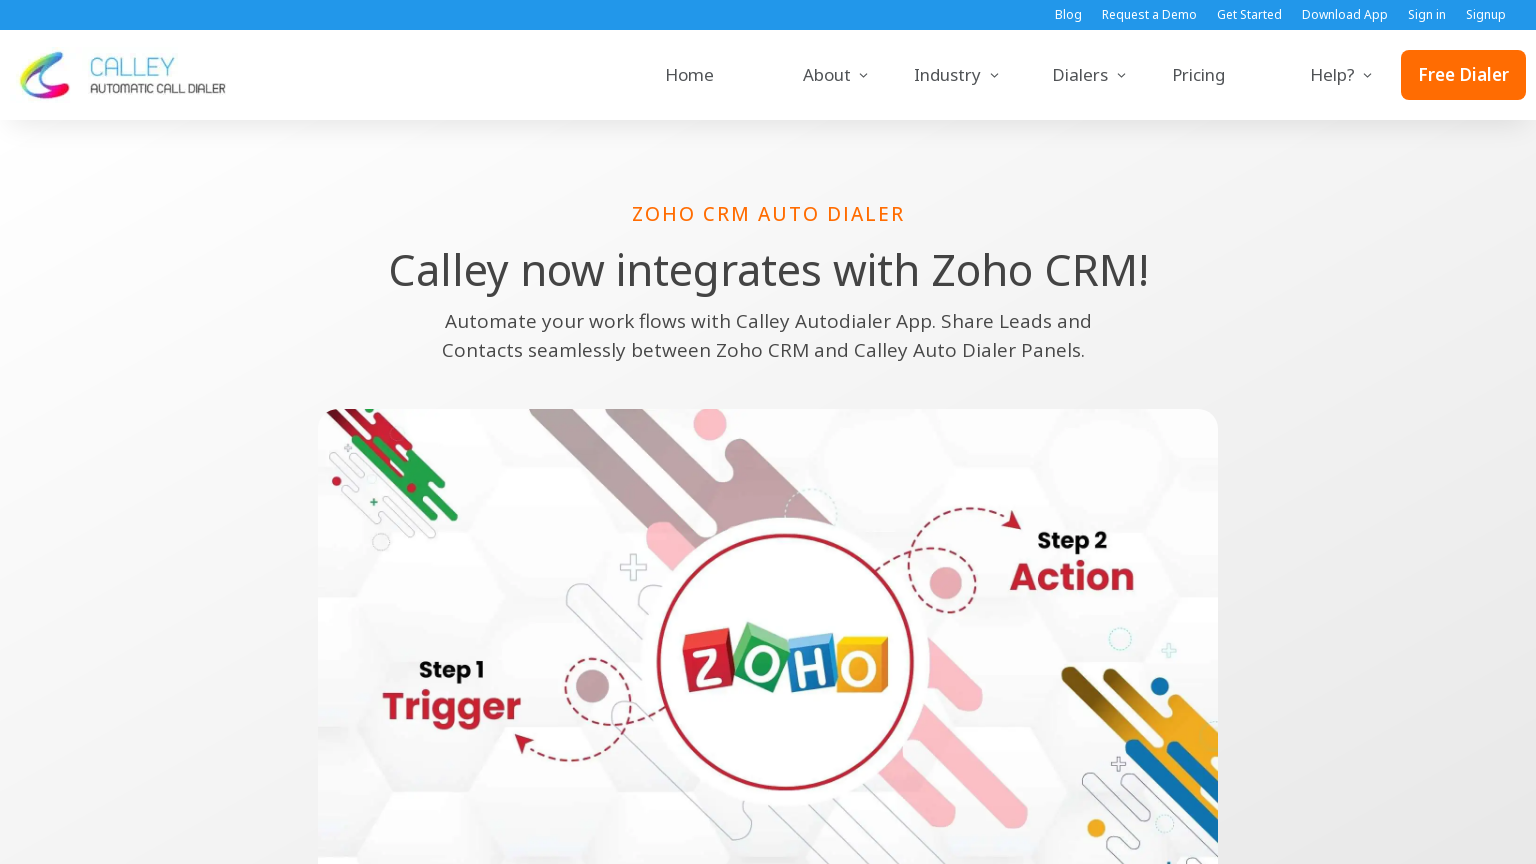

Navigated back to sitemap
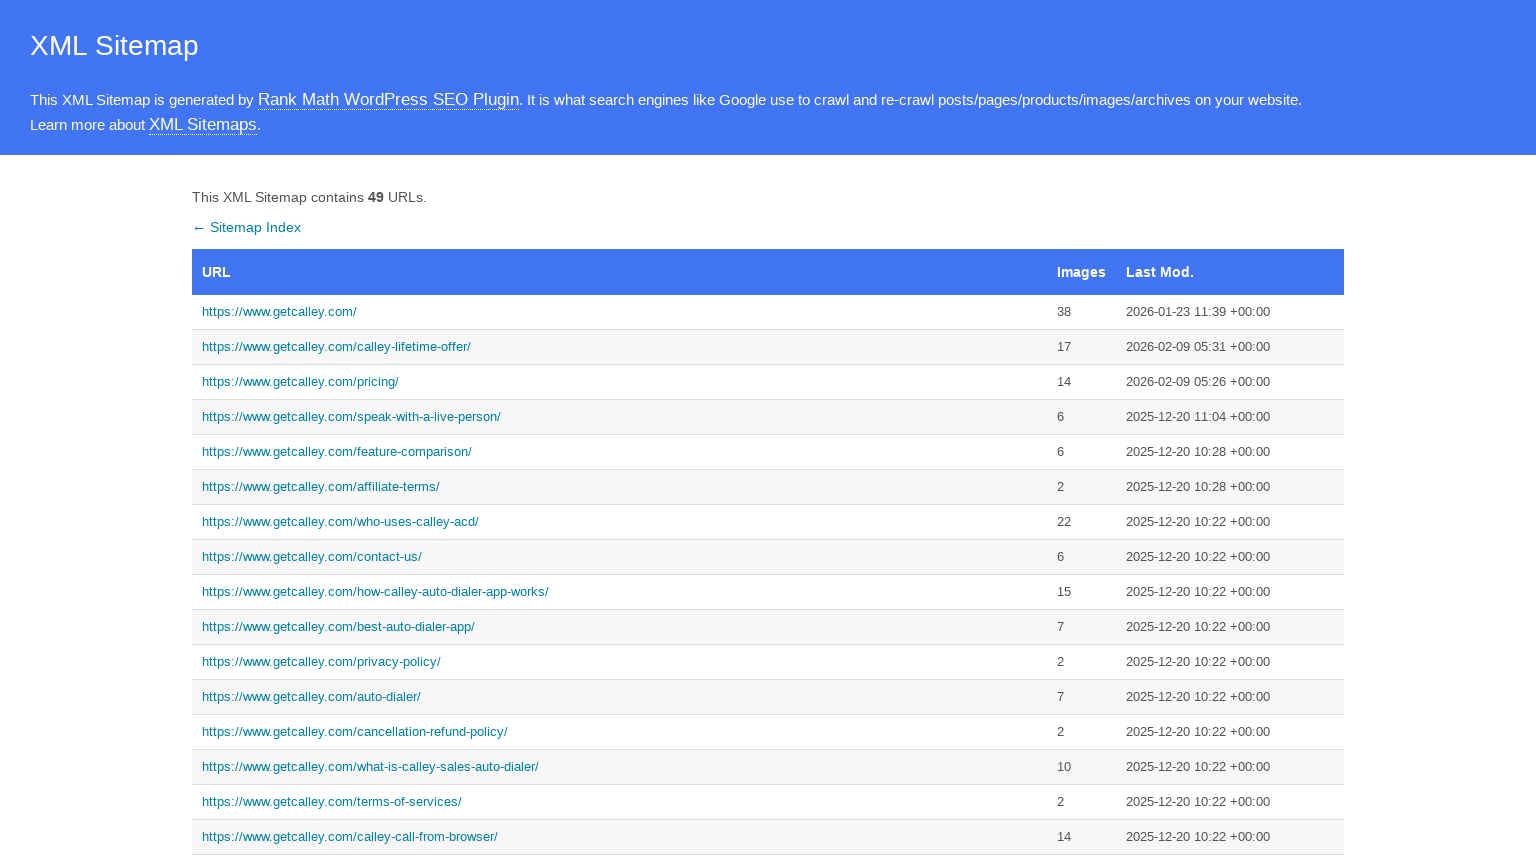

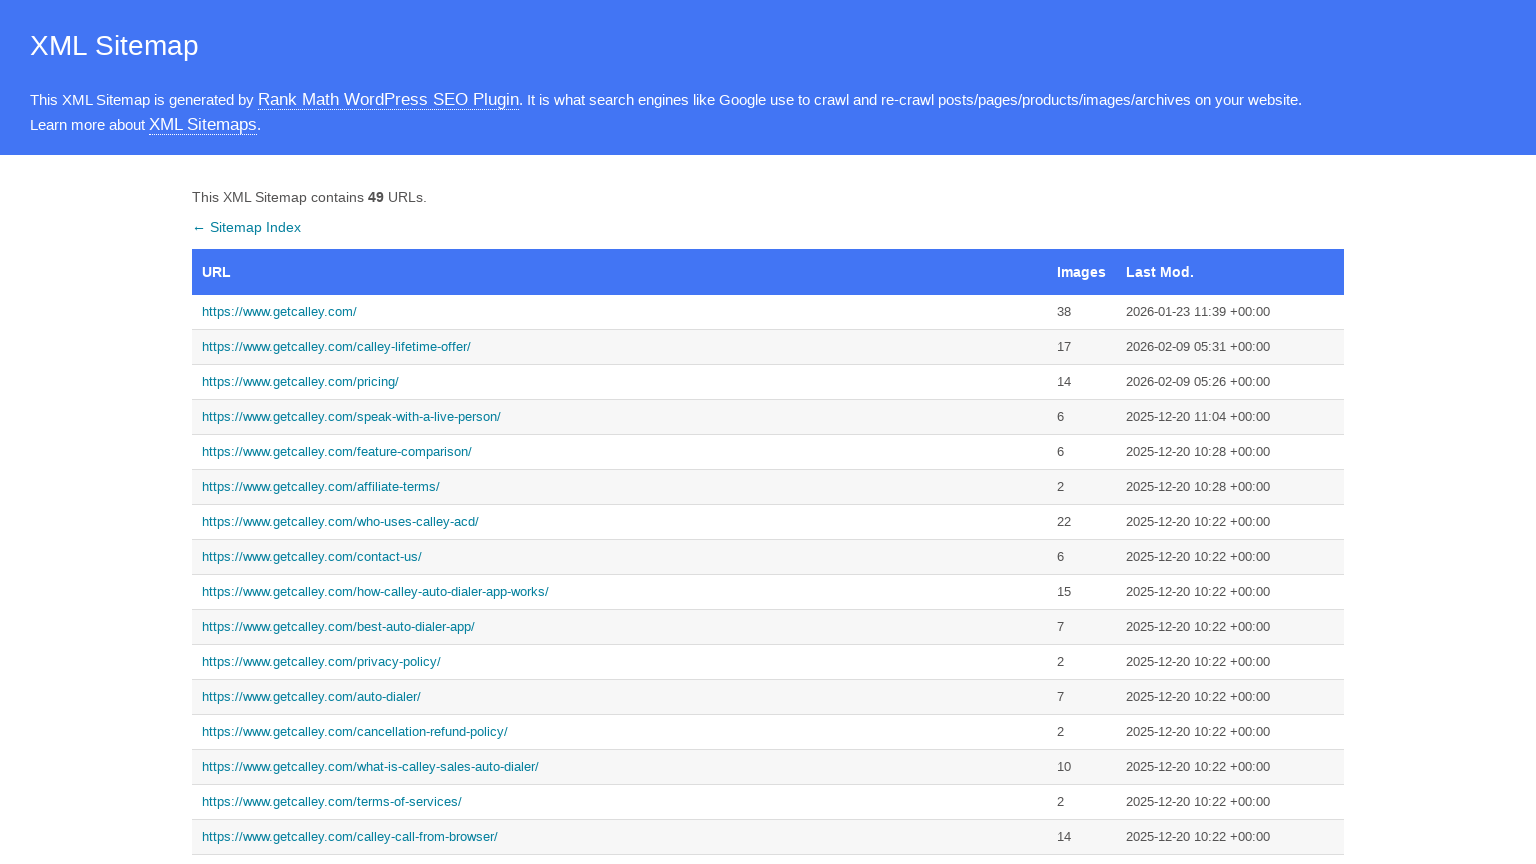